Tests dynamic loading functionality by clicking a start button and waiting for content to appear

Starting URL: http://theinternet.przyklady.javastart.pl/dynamic_loading/2

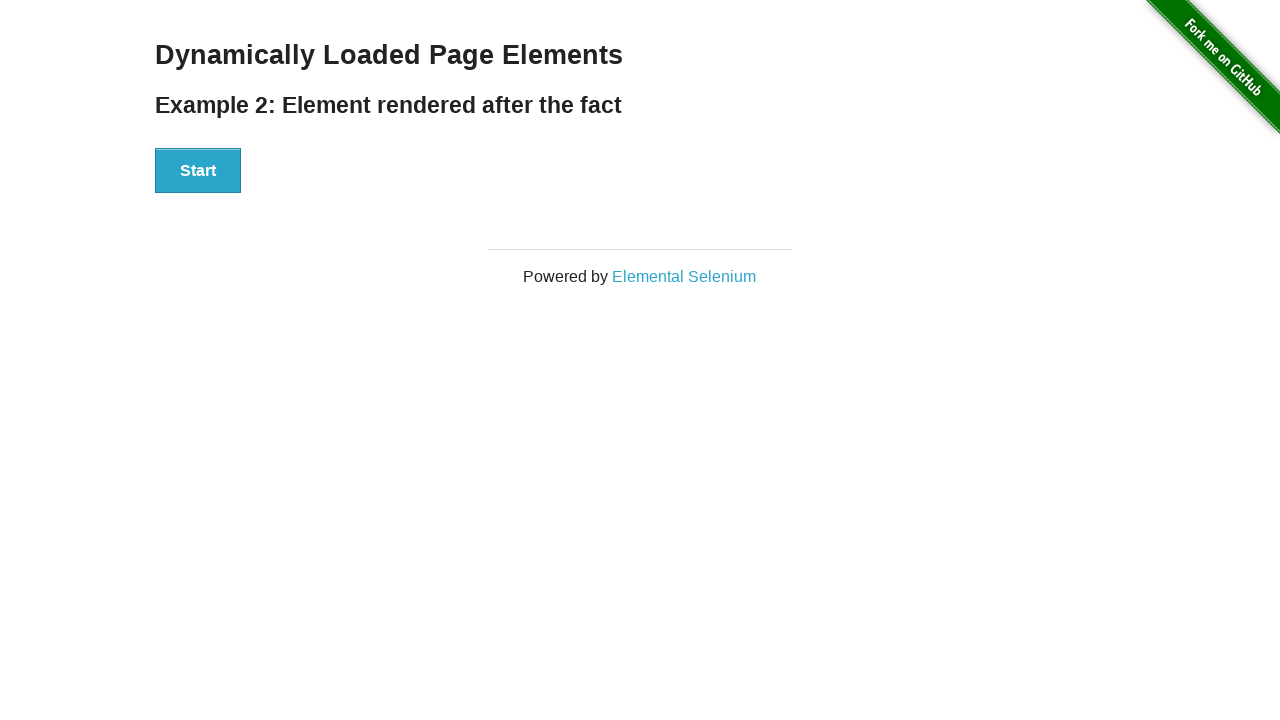

Clicked start button to trigger dynamic loading at (198, 171) on #start > button
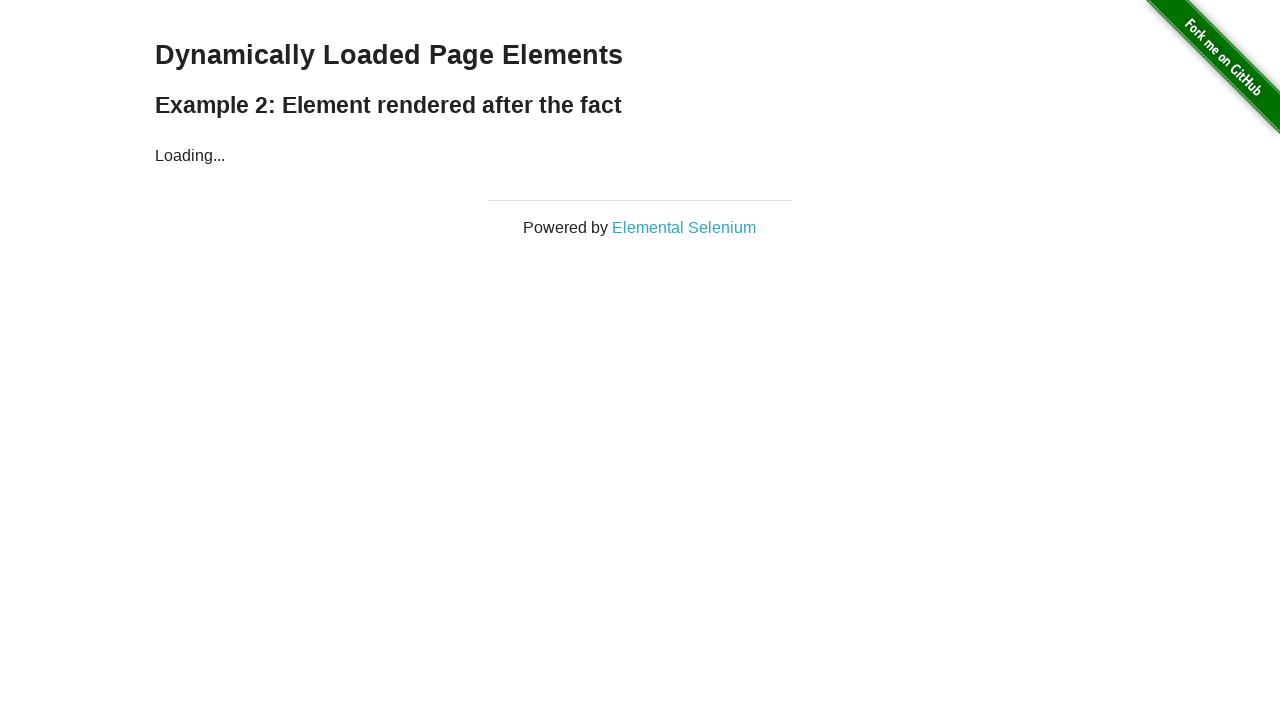

Waited for dynamically loaded content to appear
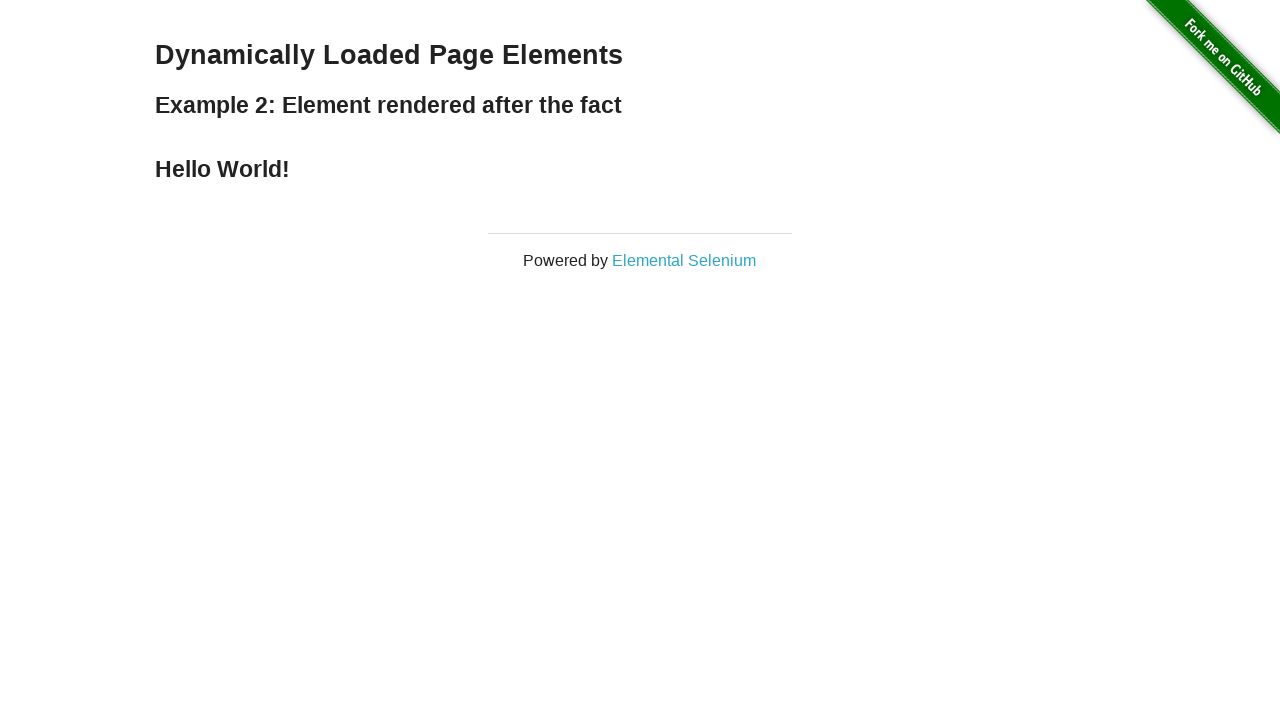

Located hello world message element
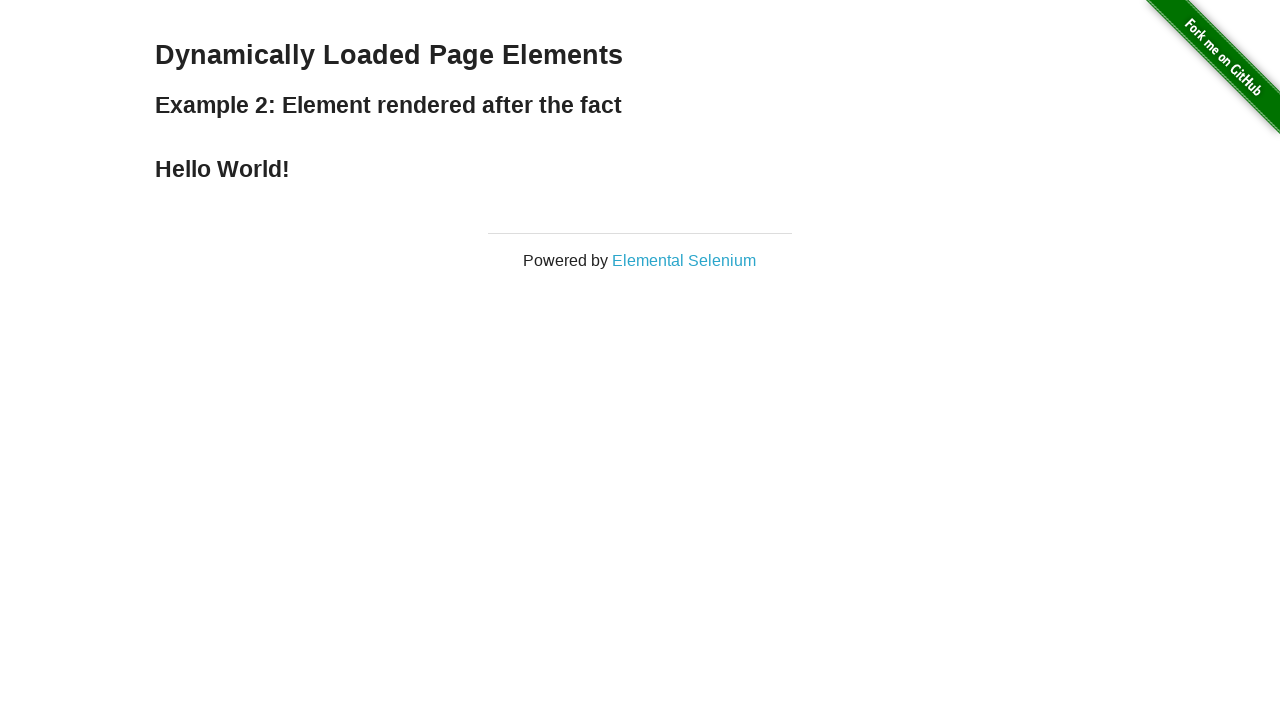

Verified hello world message is visible
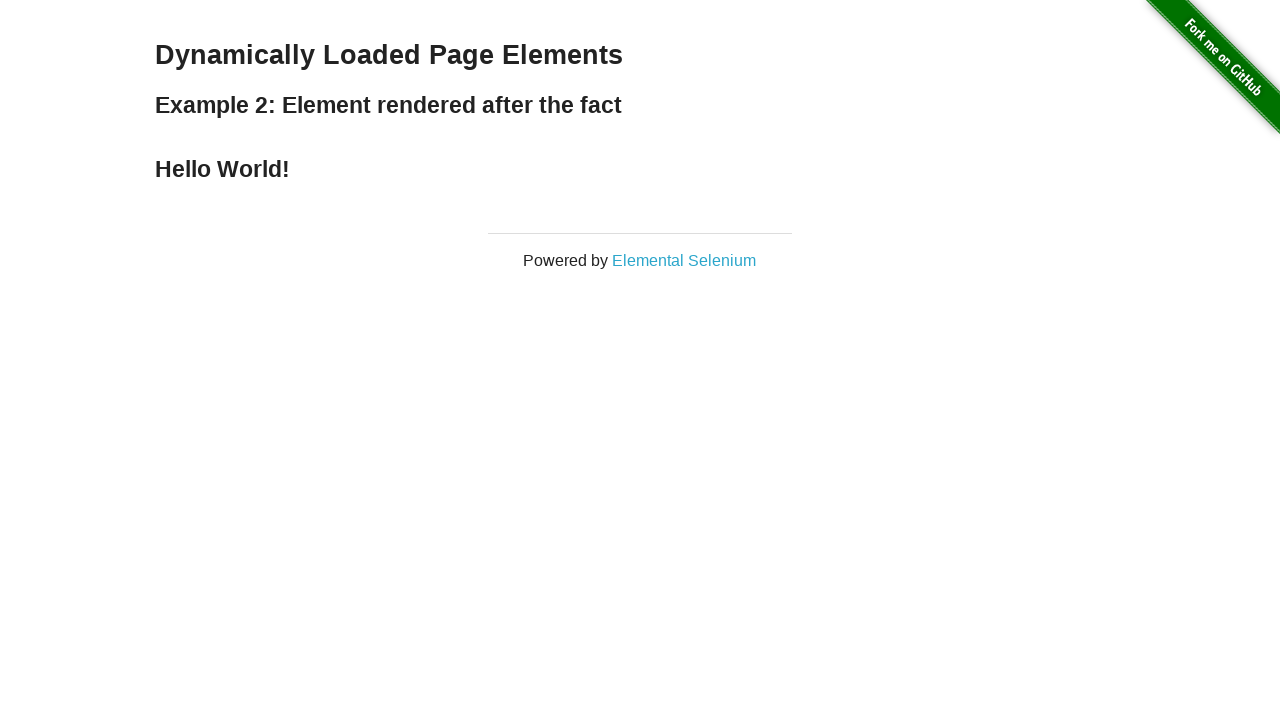

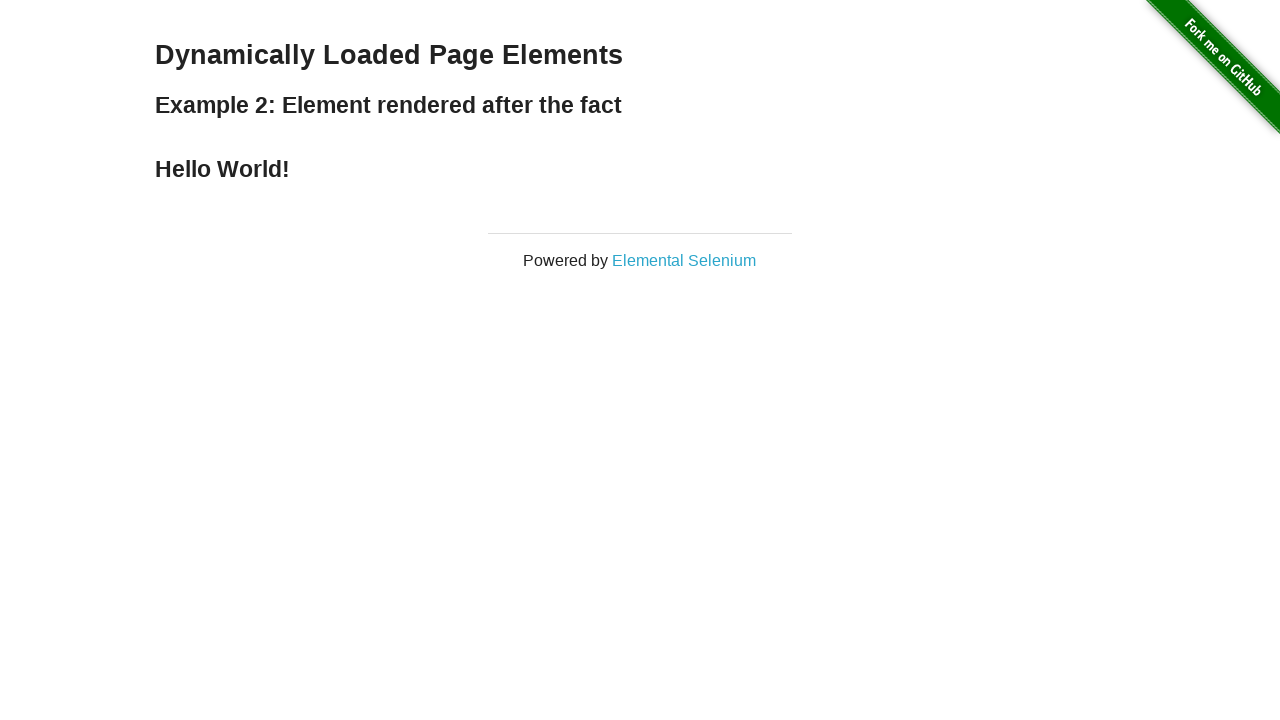